Tests the complete checkout process on an e-commerce demo site by adding a product to cart, navigating to checkout, filling order details, and completing the purchase

Starting URL: https://www.demoblaze.com/index.html

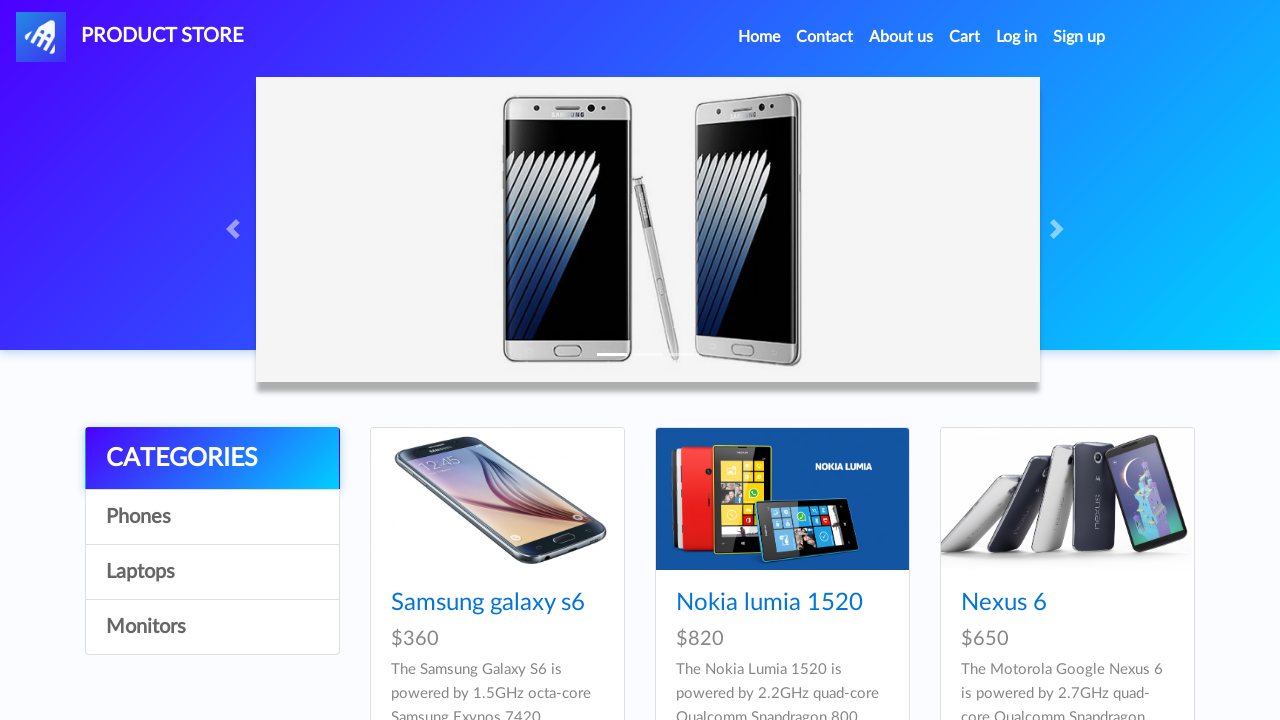

Clicked on Samsung galaxy s6 product at (488, 603) on text='Samsung galaxy s6'
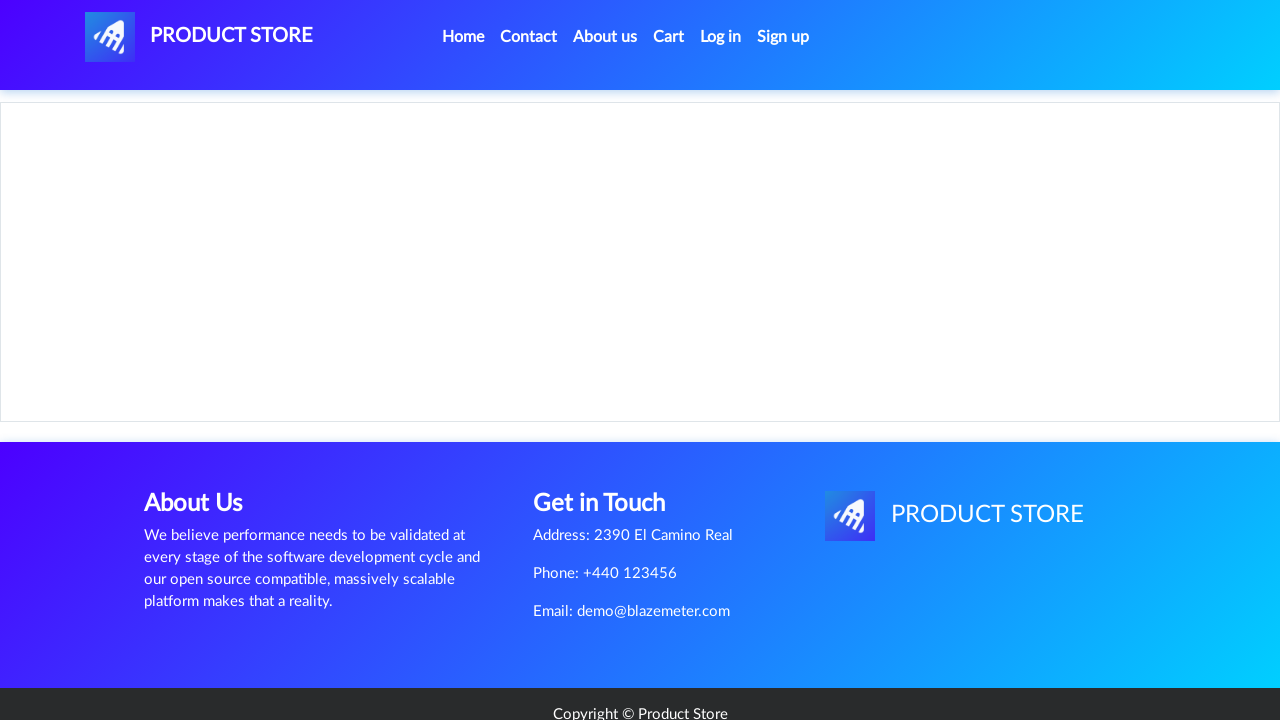

Clicked Add to cart button at (610, 440) on text='Add to cart'
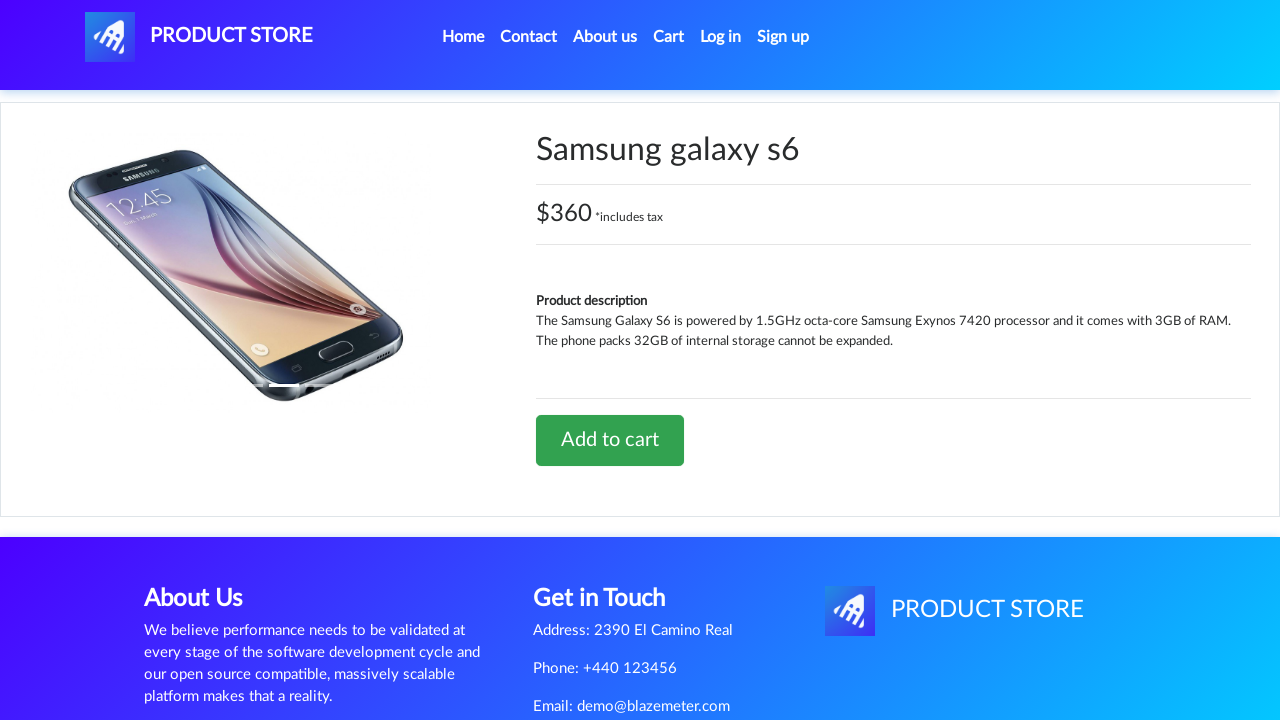

Accepted alert dialog confirming item added to cart
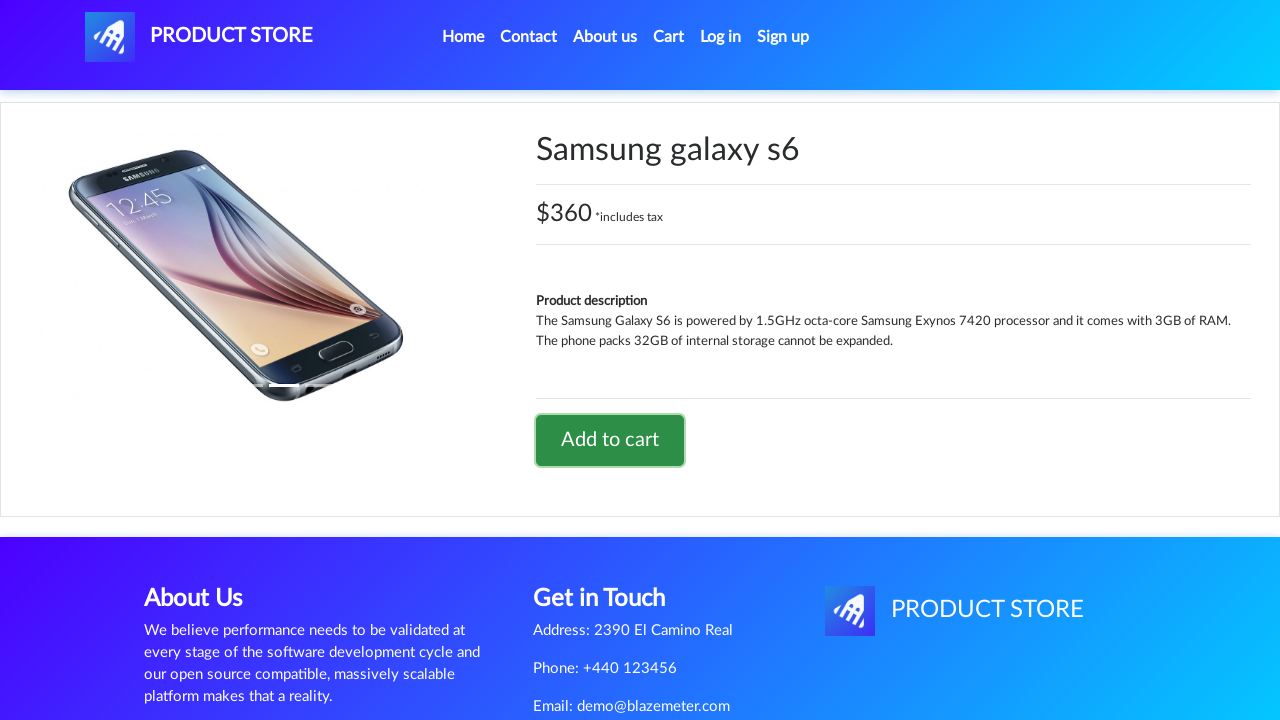

Navigated to cart page at (669, 37) on #cartur
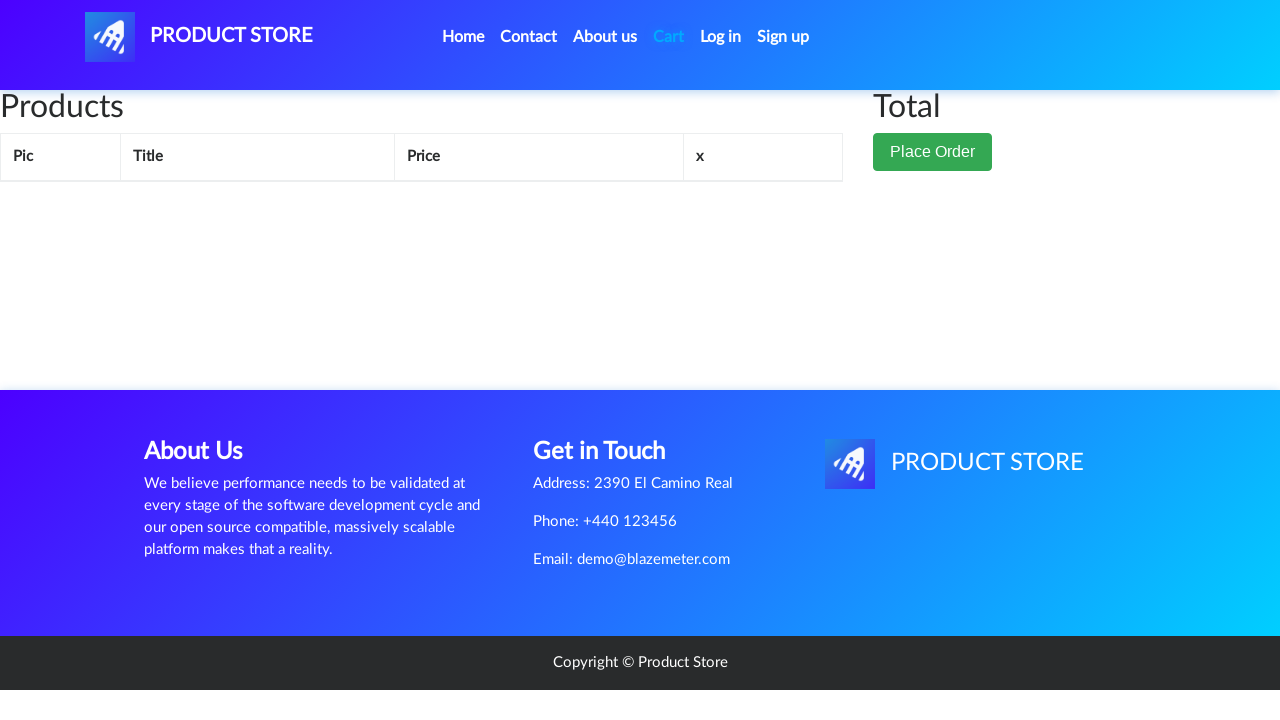

Clicked Place Order button at (933, 152) on button:has-text('Place Order')
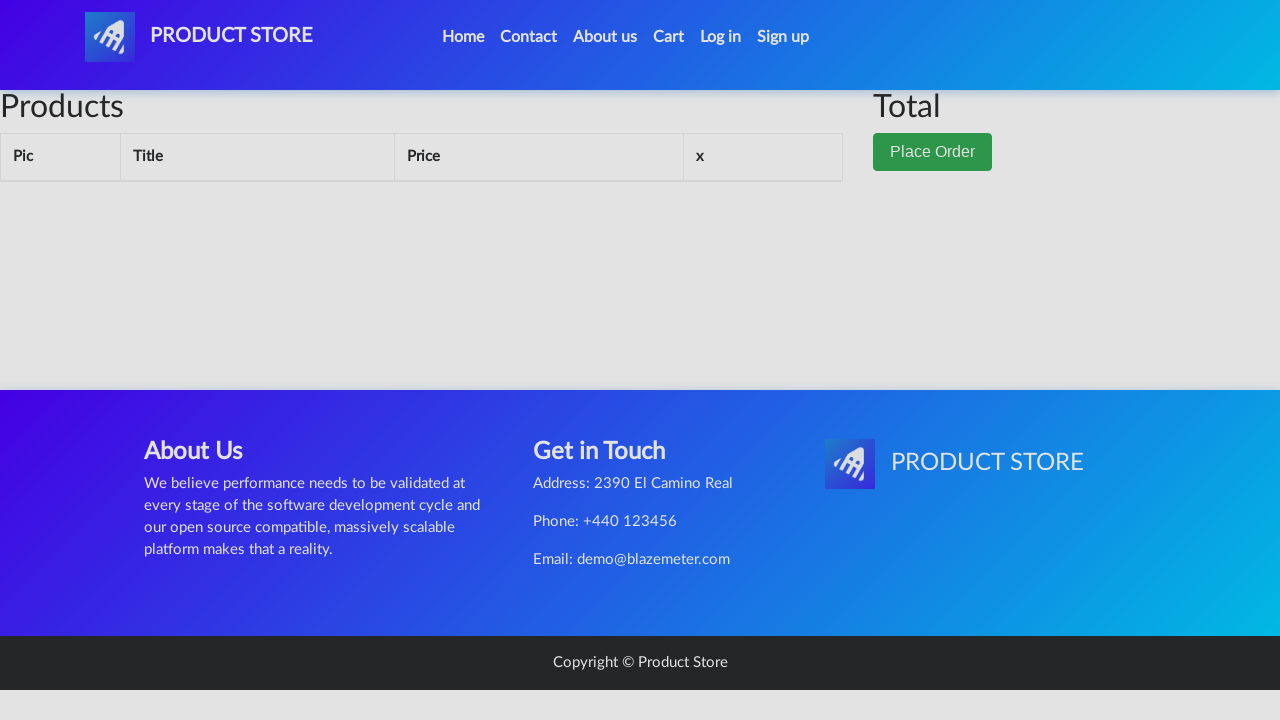

Filled in customer name 'John Smith' on #name
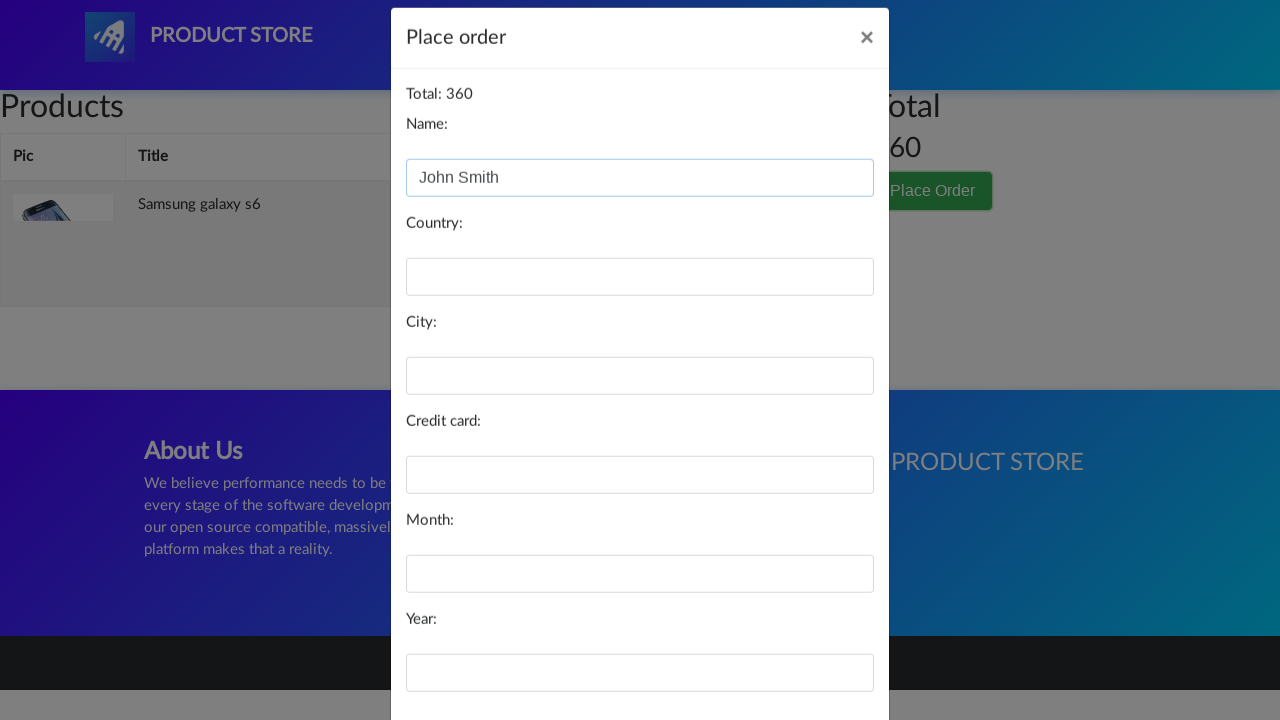

Filled in credit card number on #card
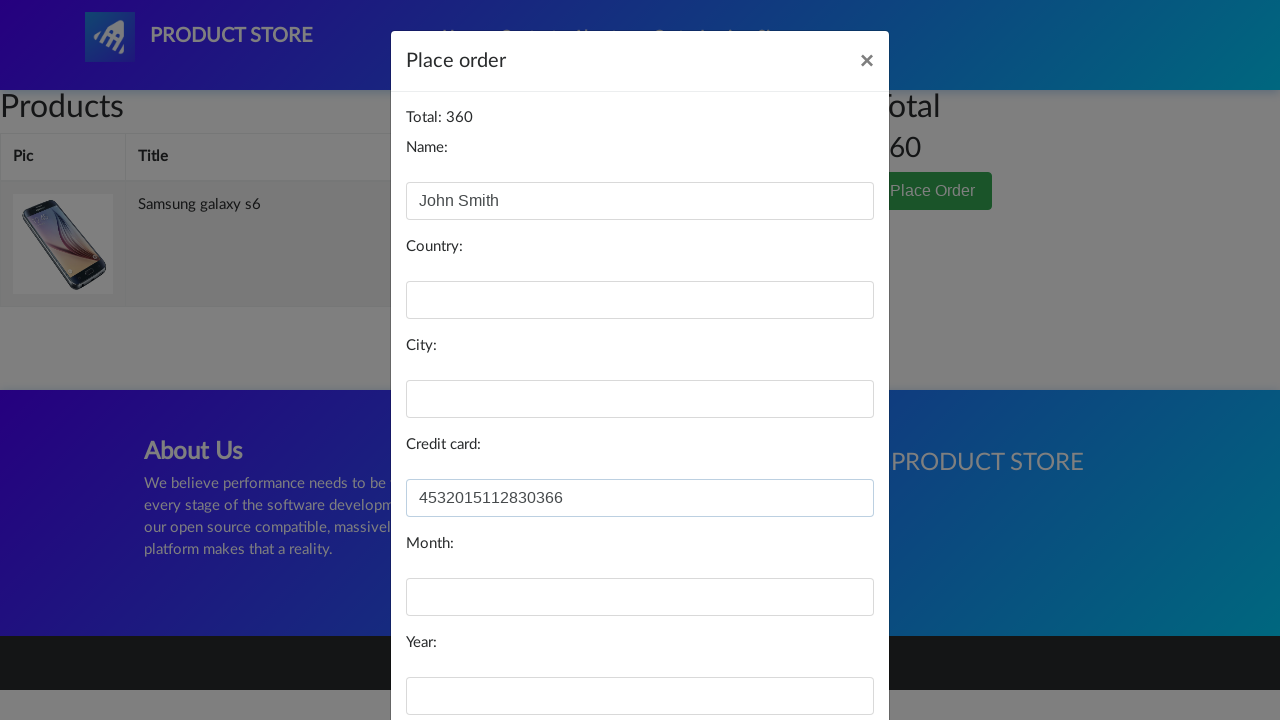

Clicked Purchase button to complete checkout at (823, 655) on button:has-text('Purchase')
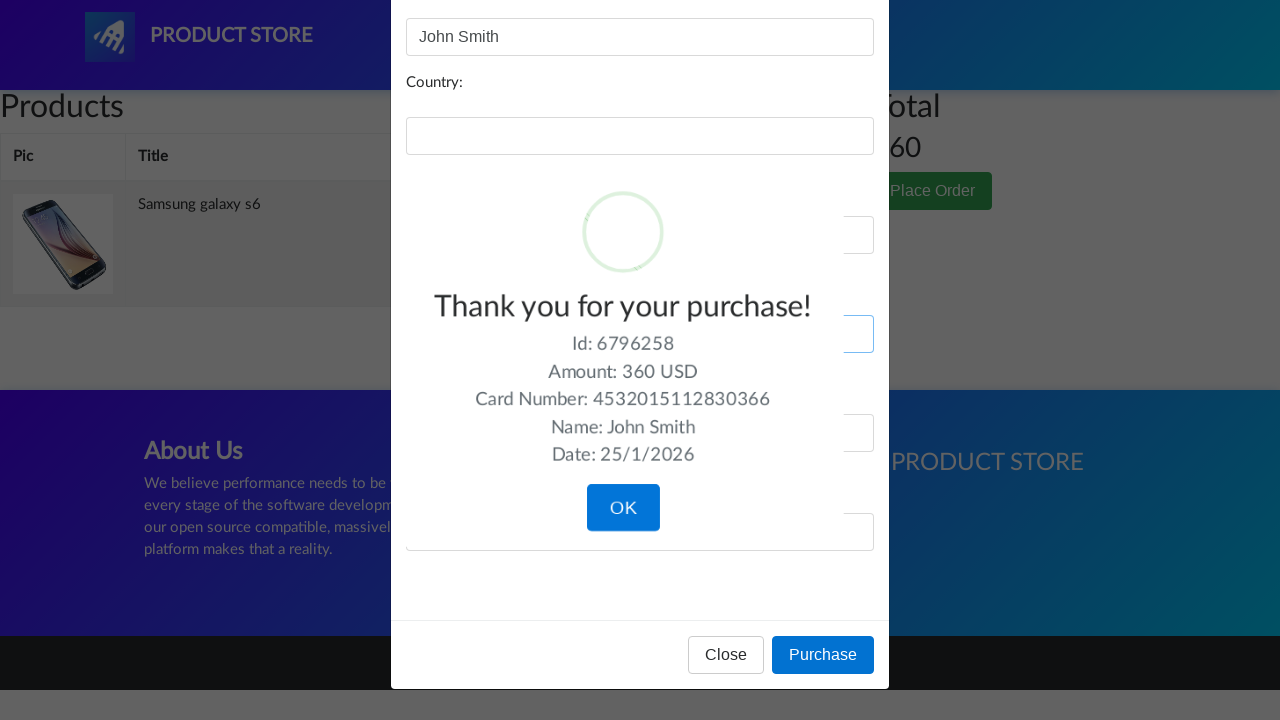

Purchase success message appeared
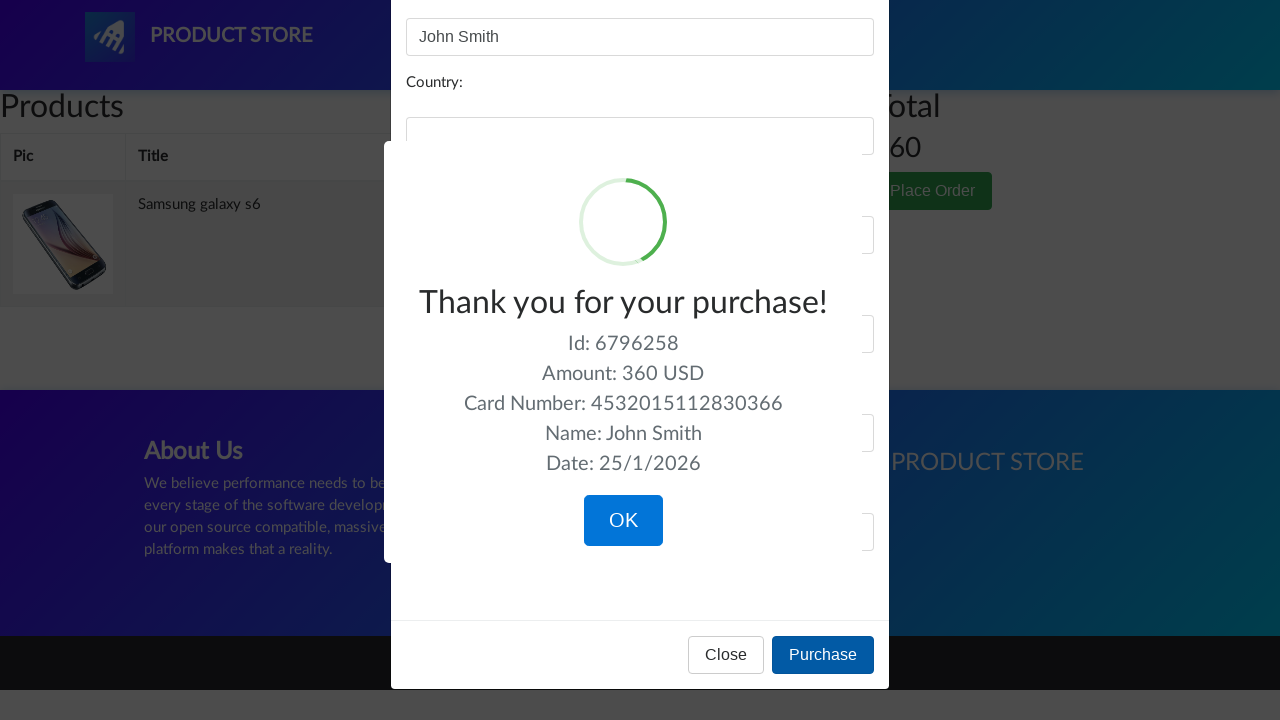

Clicked OK button on success message to close at (623, 521) on .sweet-alert button:has-text('OK')
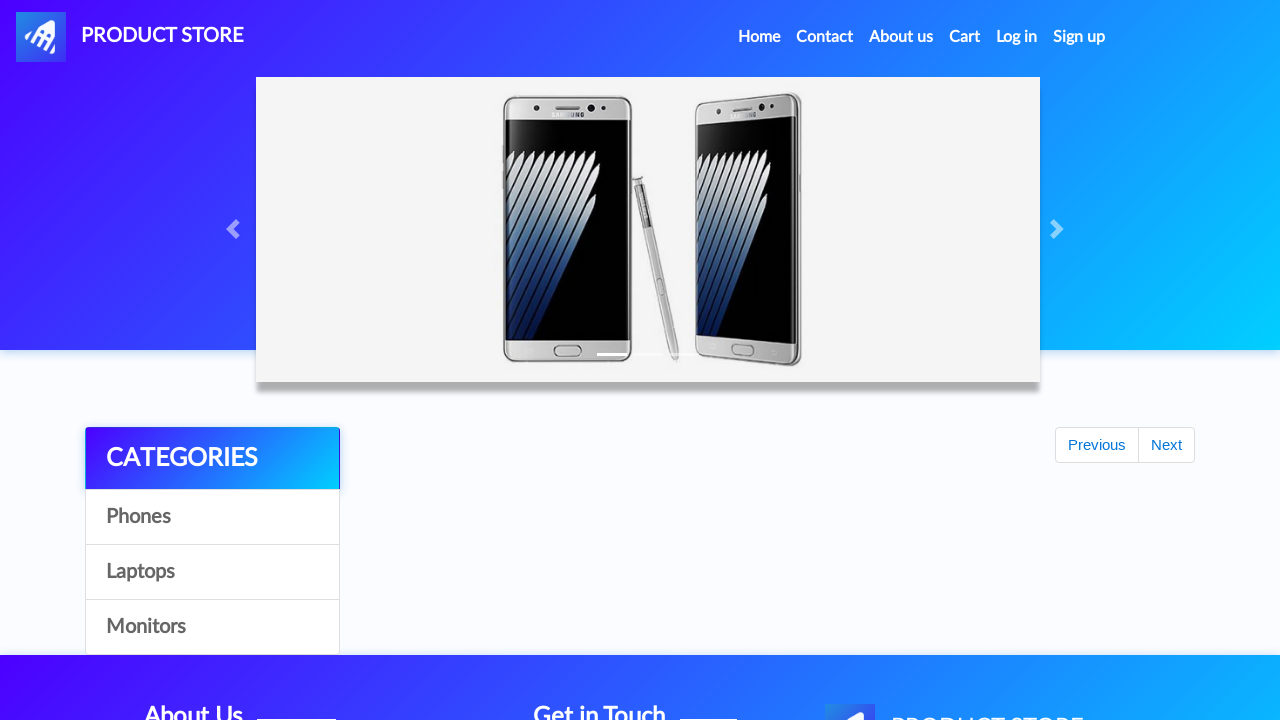

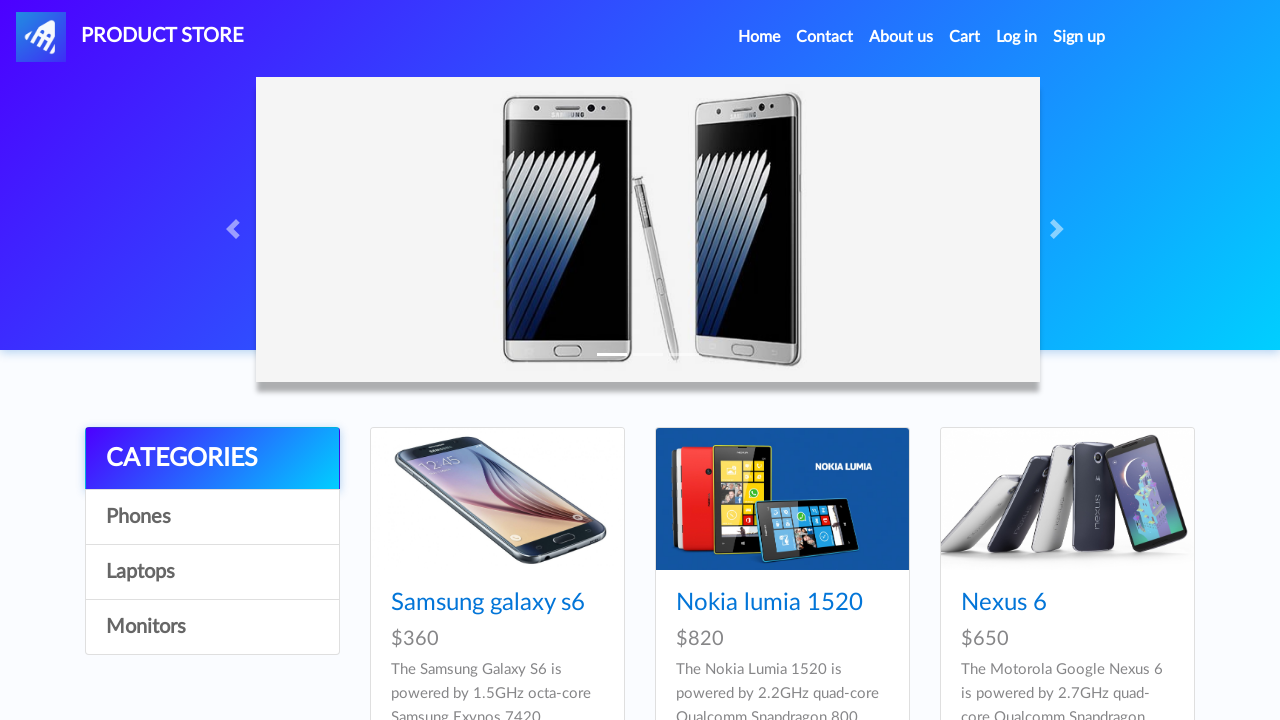